Tests that entering text instead of a number in the input field displays the correct error message "Please enter a number"

Starting URL: https://kristinek.github.io/site/tasks/enter_a_number

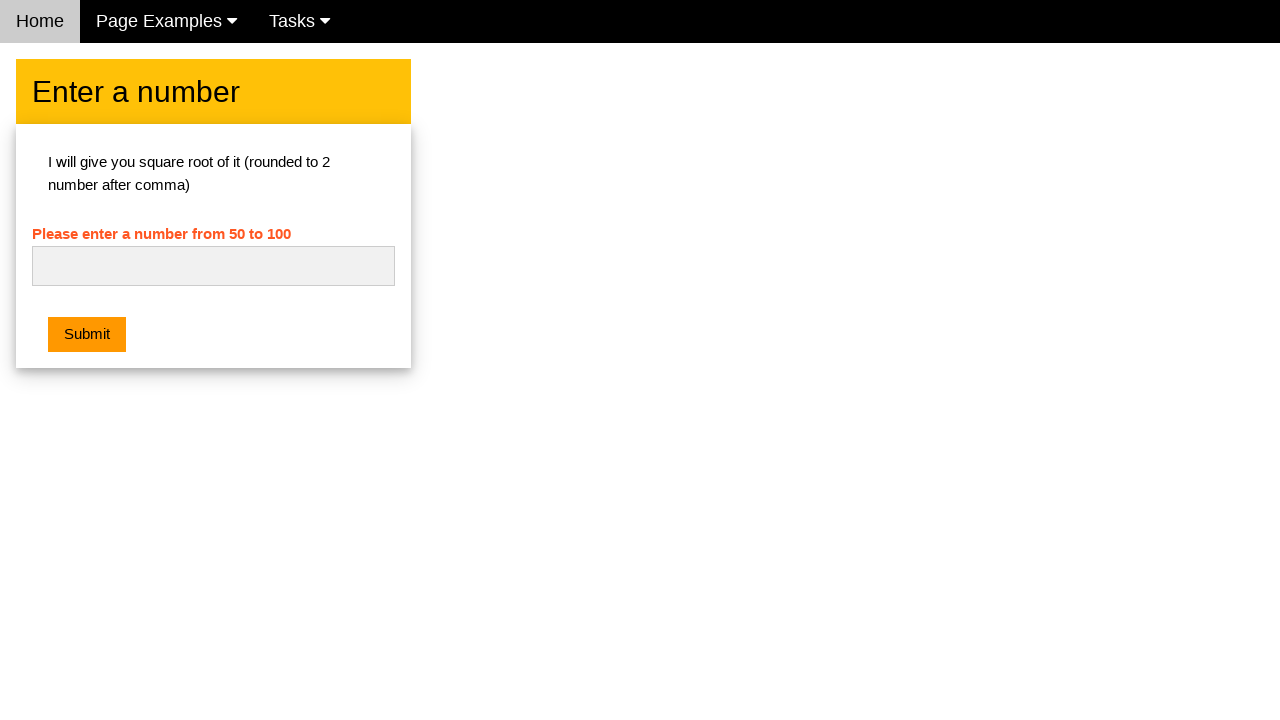

Navigated to enter a number task page
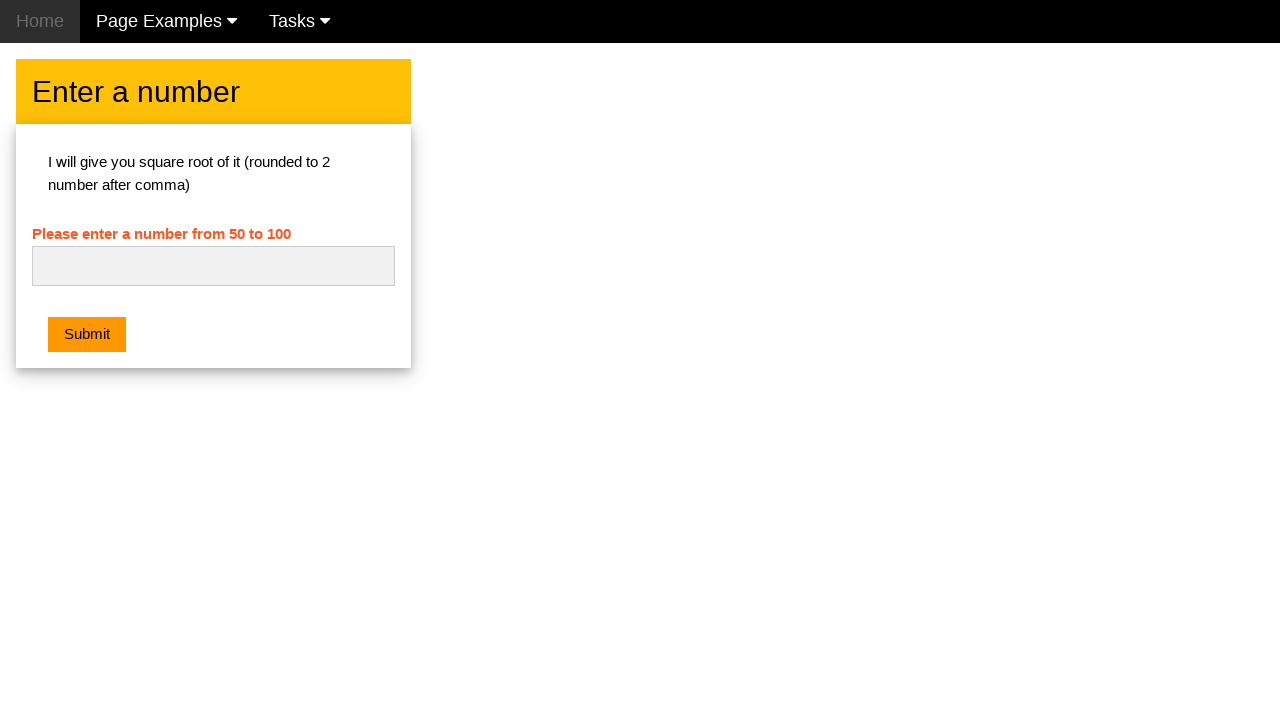

Cleared the number input field on #numb
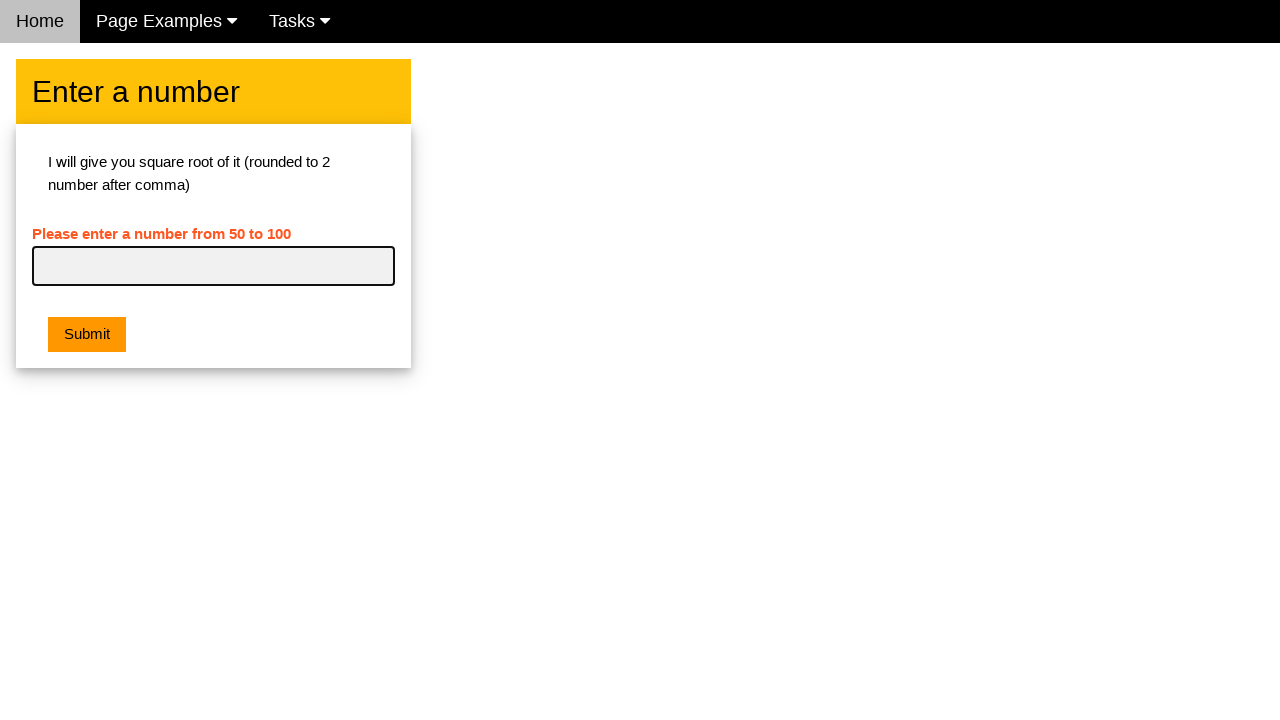

Entered 'text' instead of a number in the input field on #numb
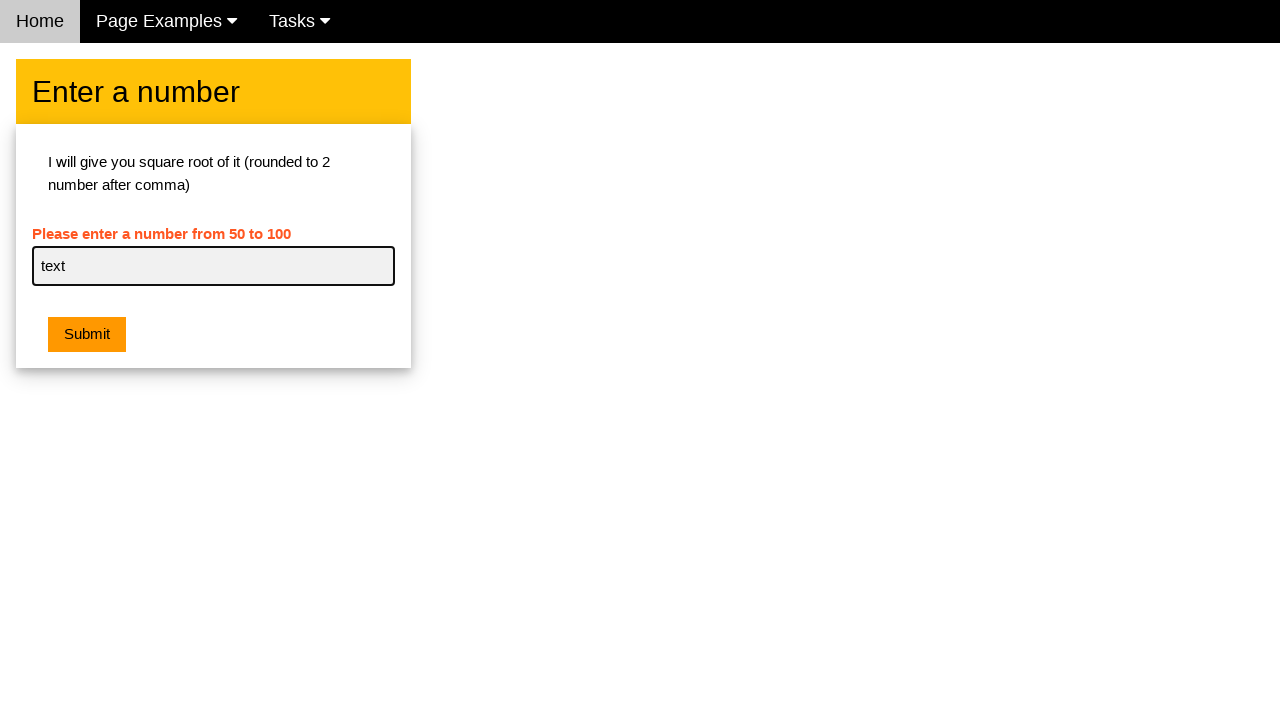

Clicked the Submit button at (87, 335) on xpath=//button[text()='Submit']
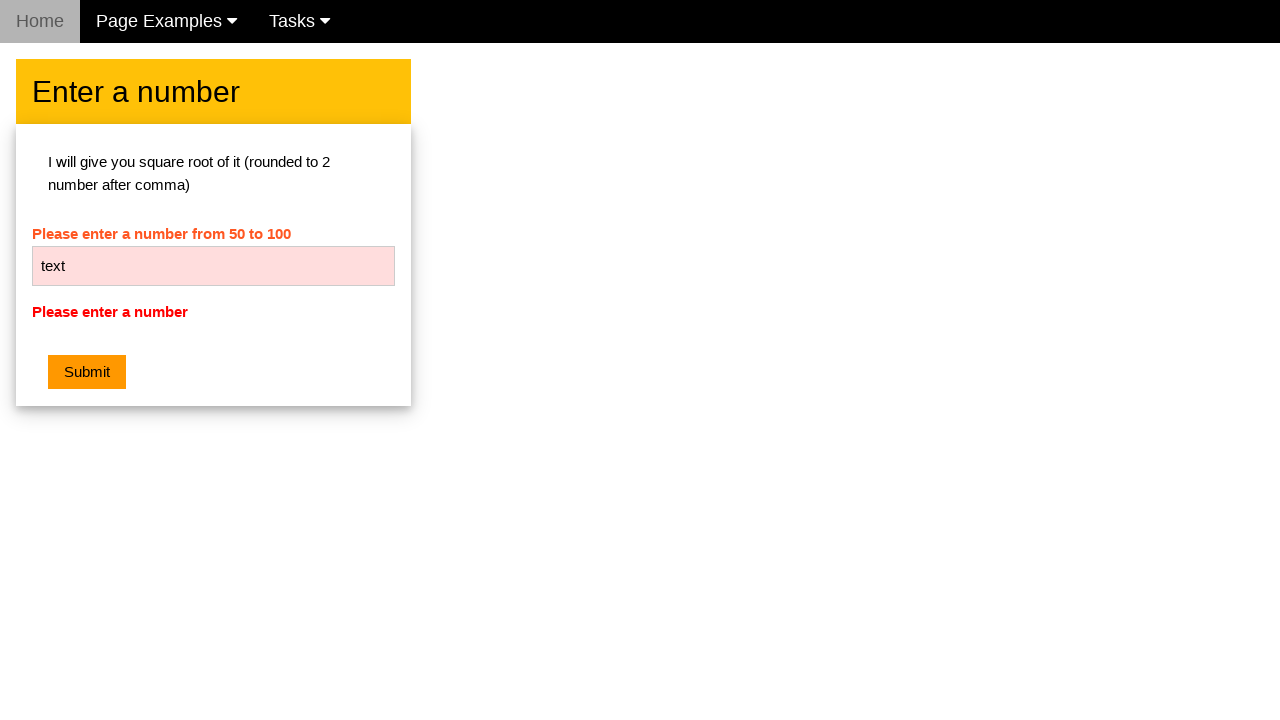

Retrieved error message text from the page
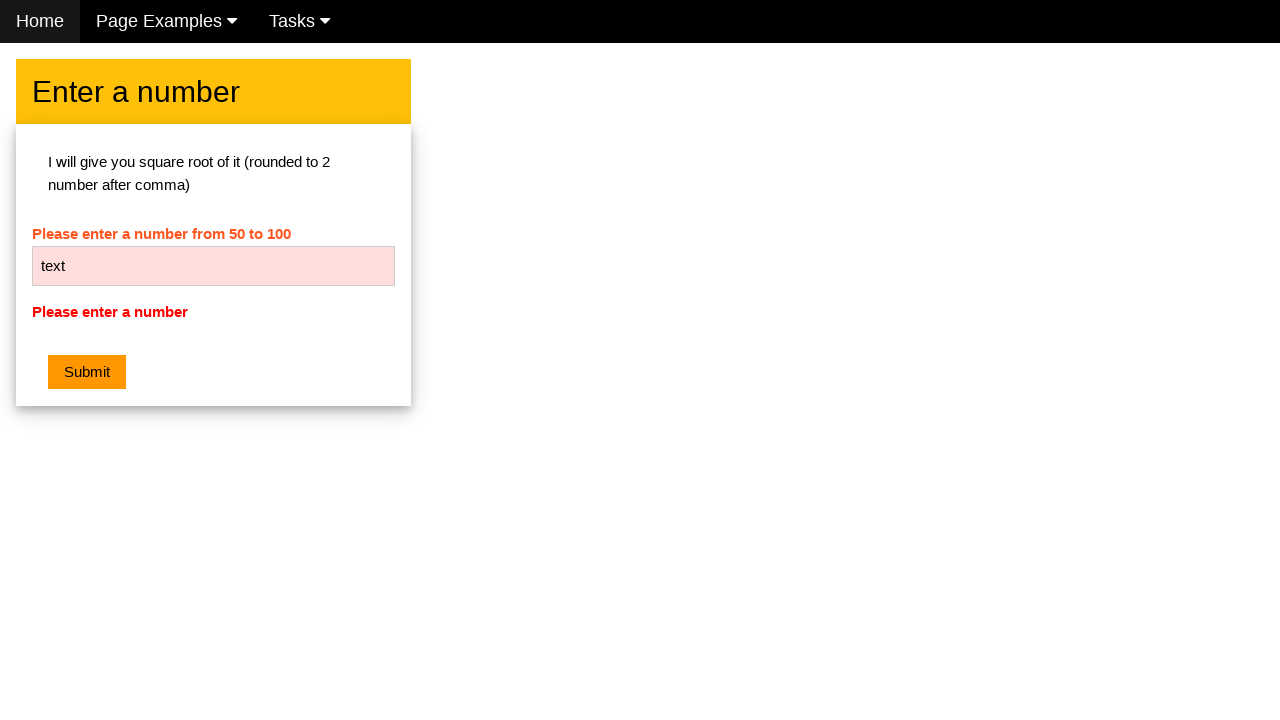

Verified error message matches 'Please enter a number'
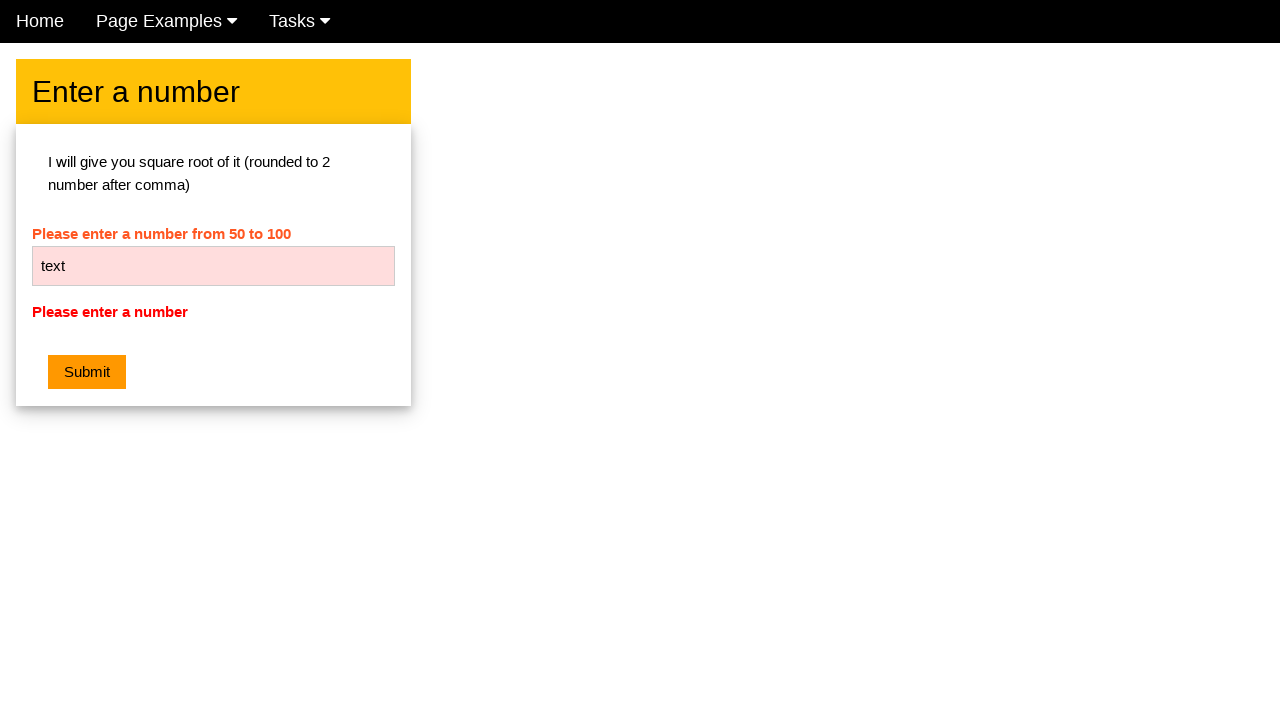

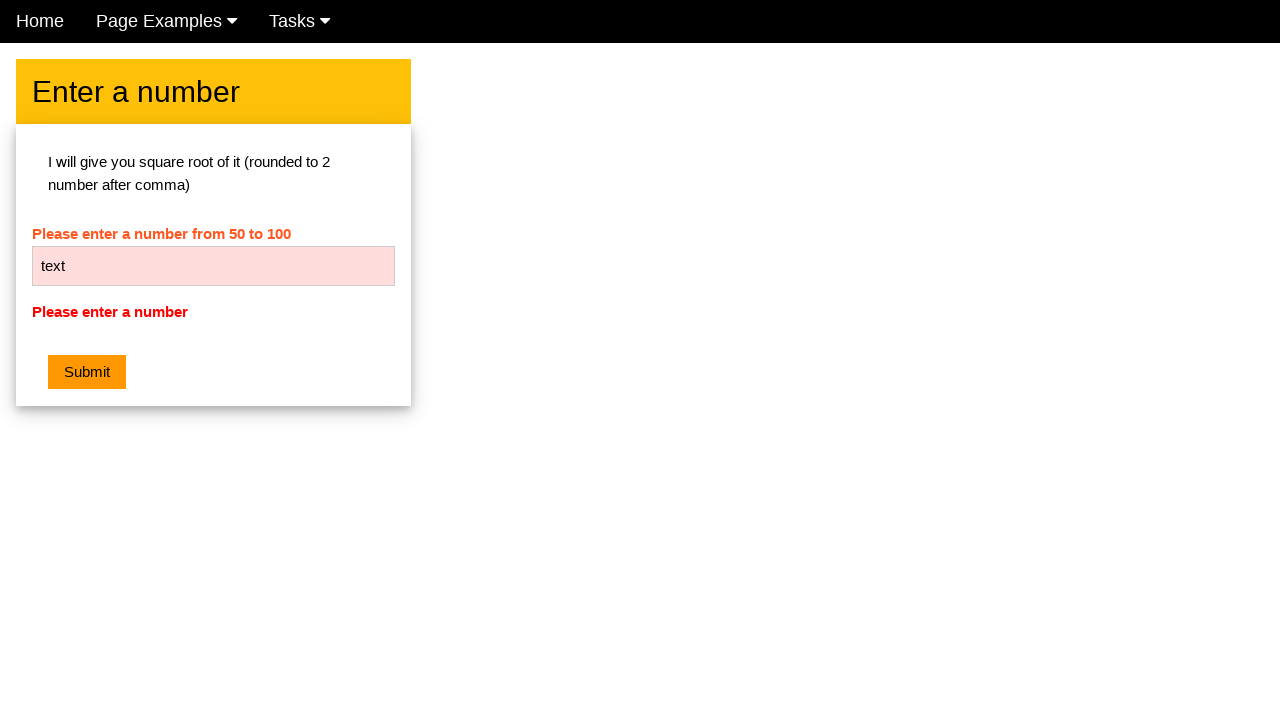